Fills the country field in an autocomplete form by selecting from multiple form controls

Starting URL: https://formy-project.herokuapp.com/autocomplete

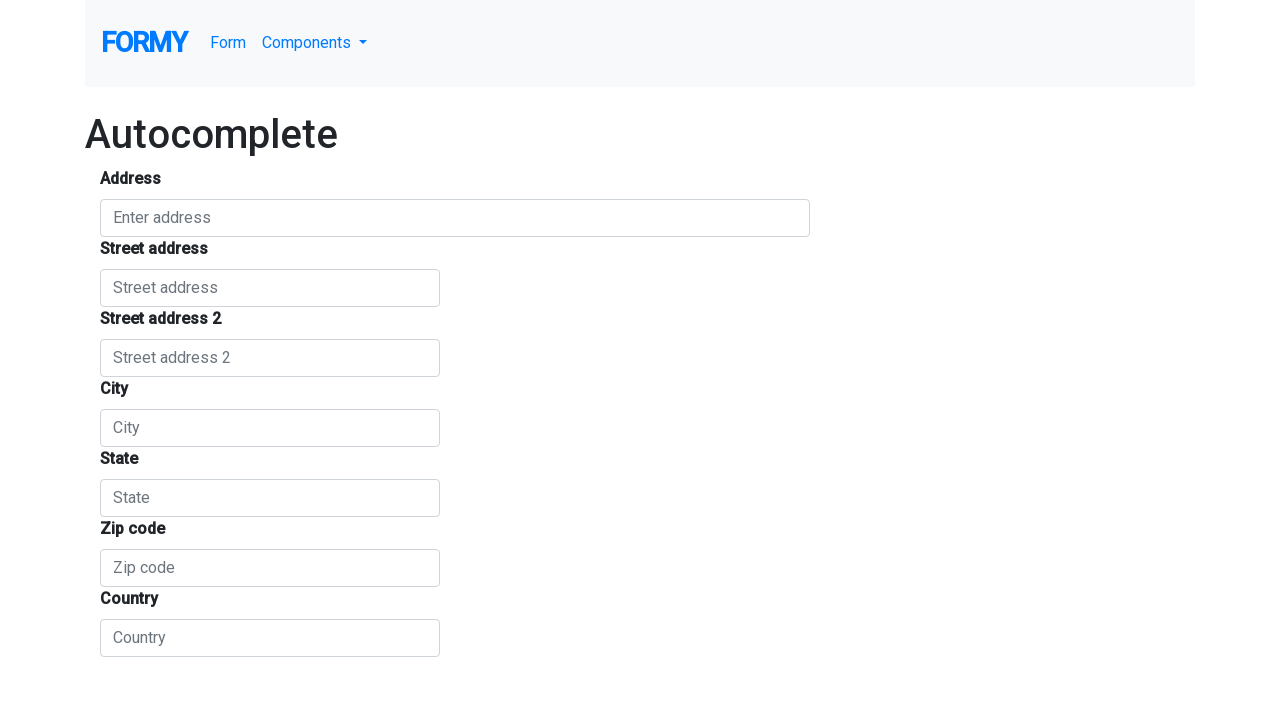

Filled country field with 'Romania' in the autocomplete form on .form-control >> nth=6
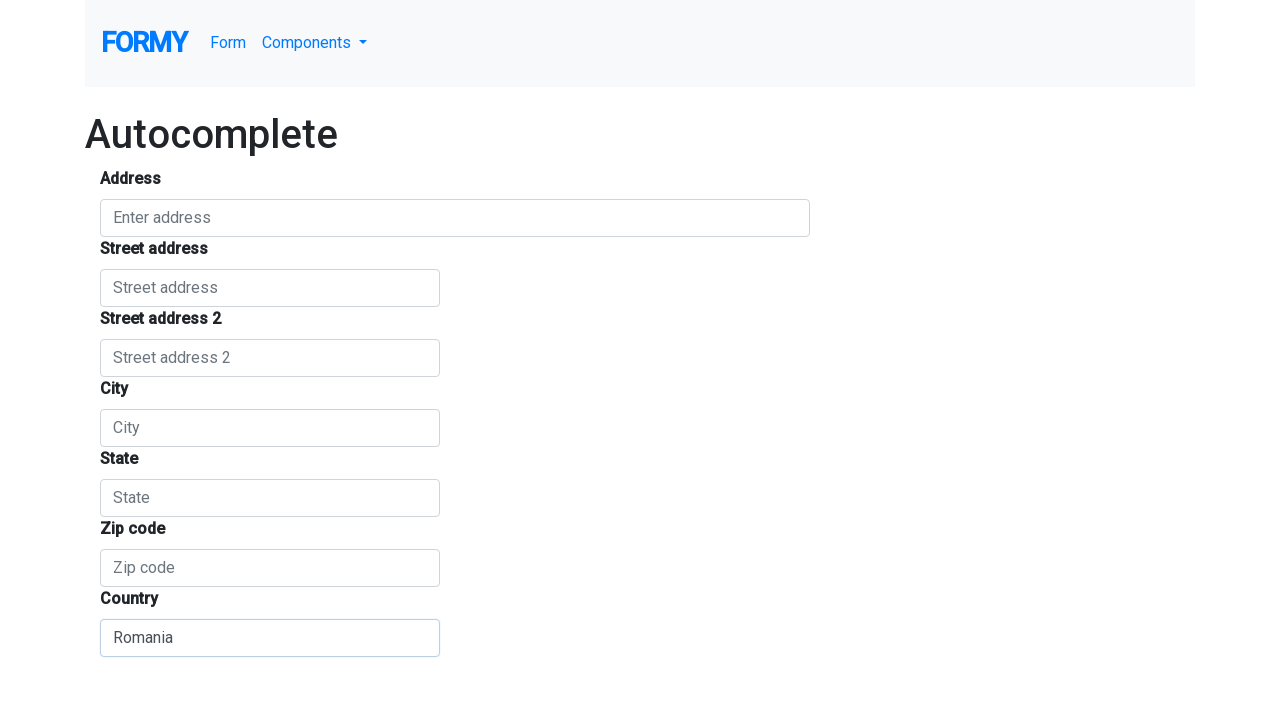

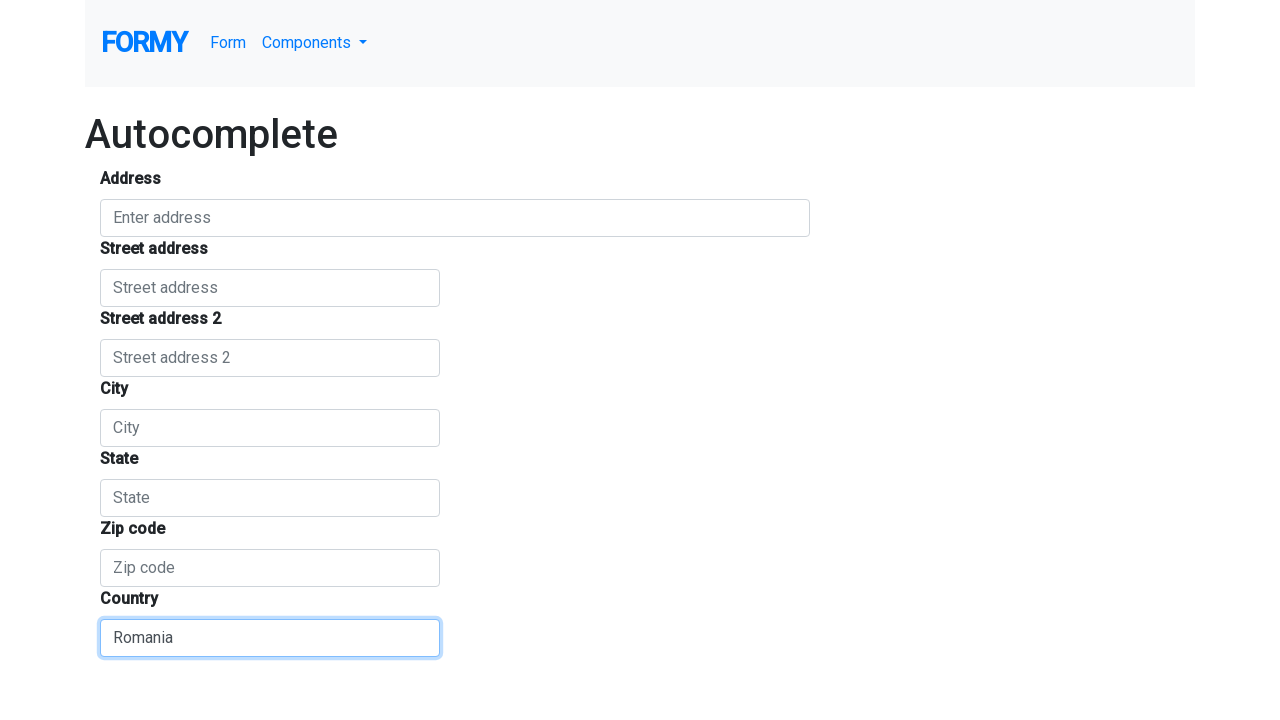